Tests navigation from forgot password page back to login page using the "Back to Login" link

Starting URL: https://app.prontopilates.com/forgot-password

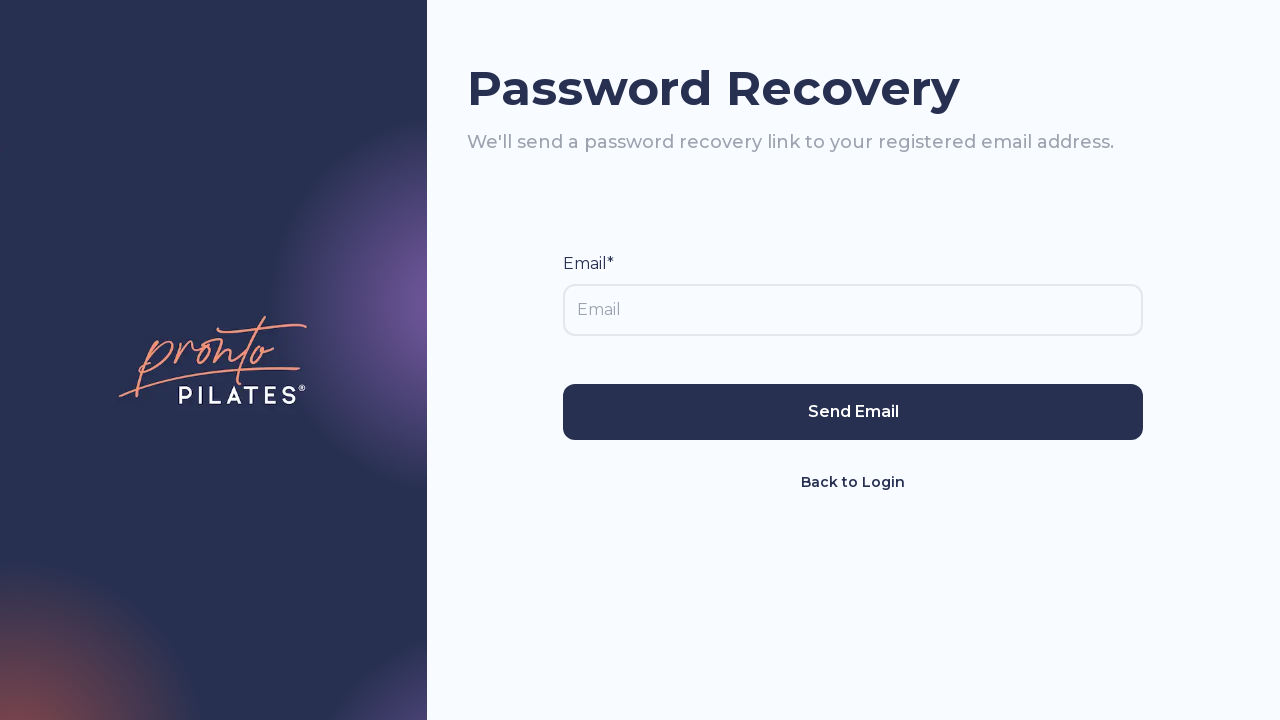

Clicked 'Back to Login' link on forgot password page at (853, 482) on text="Back to Login"
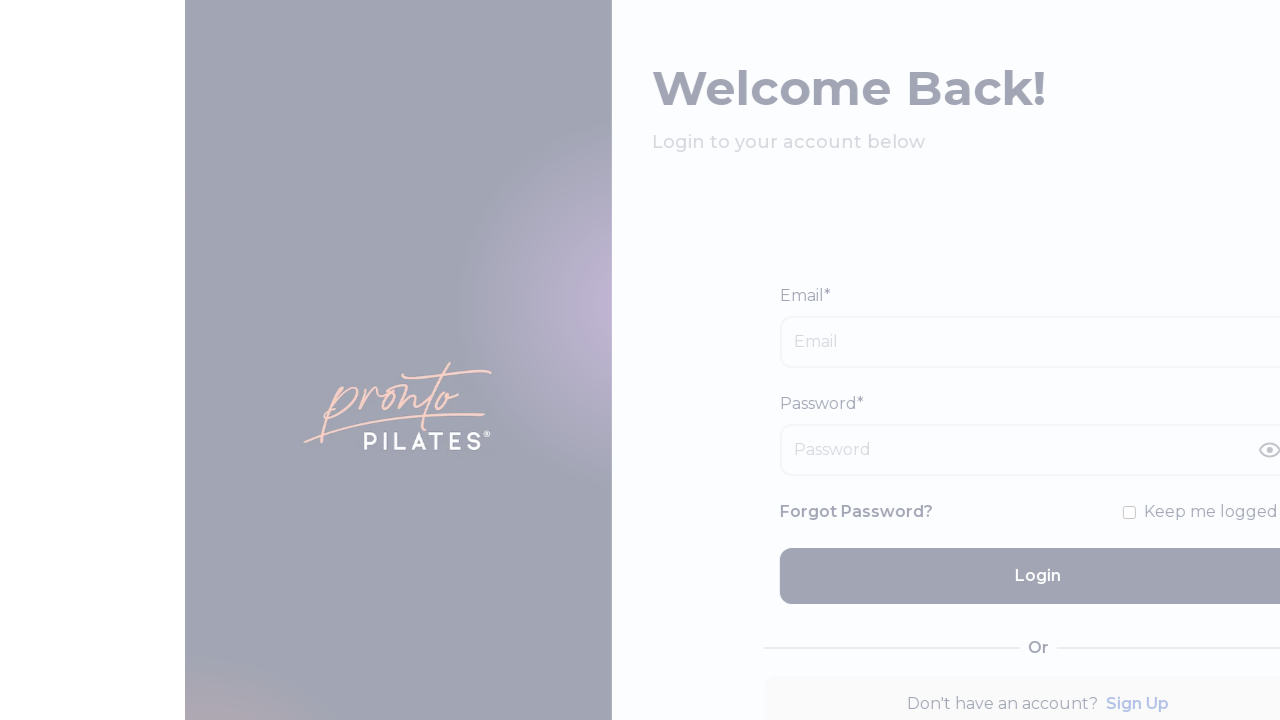

Successfully navigated back to login page
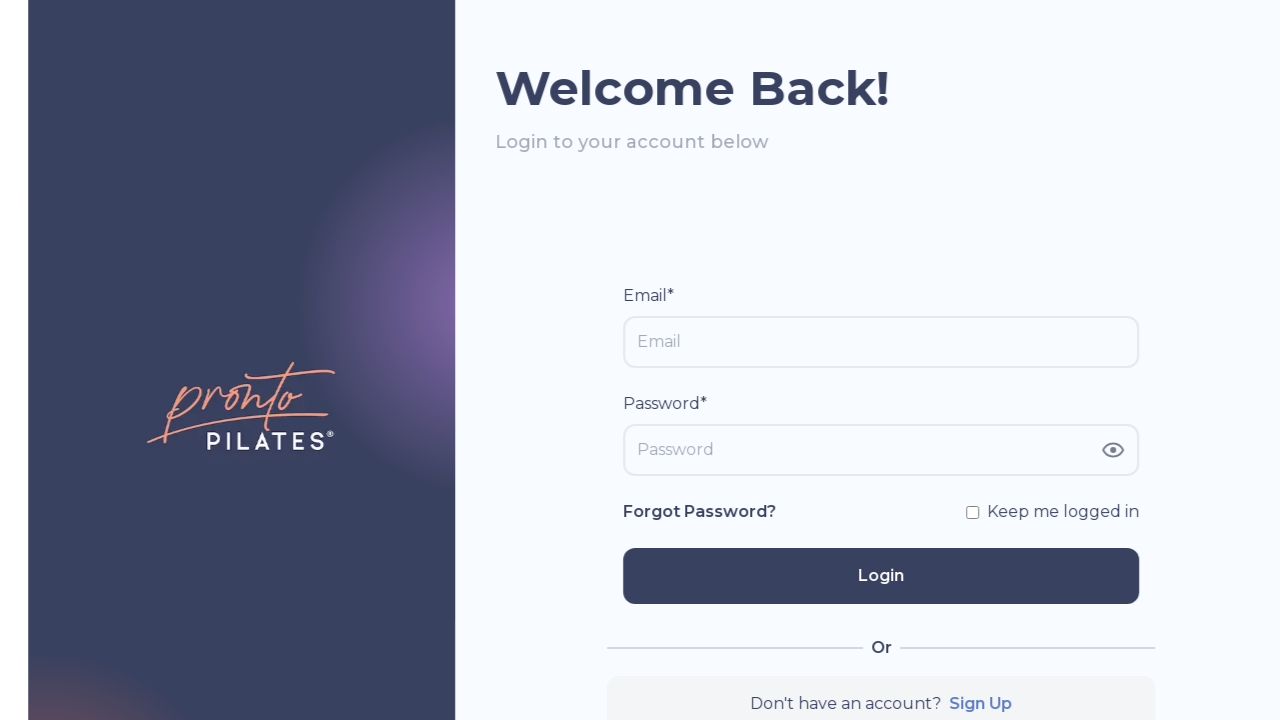

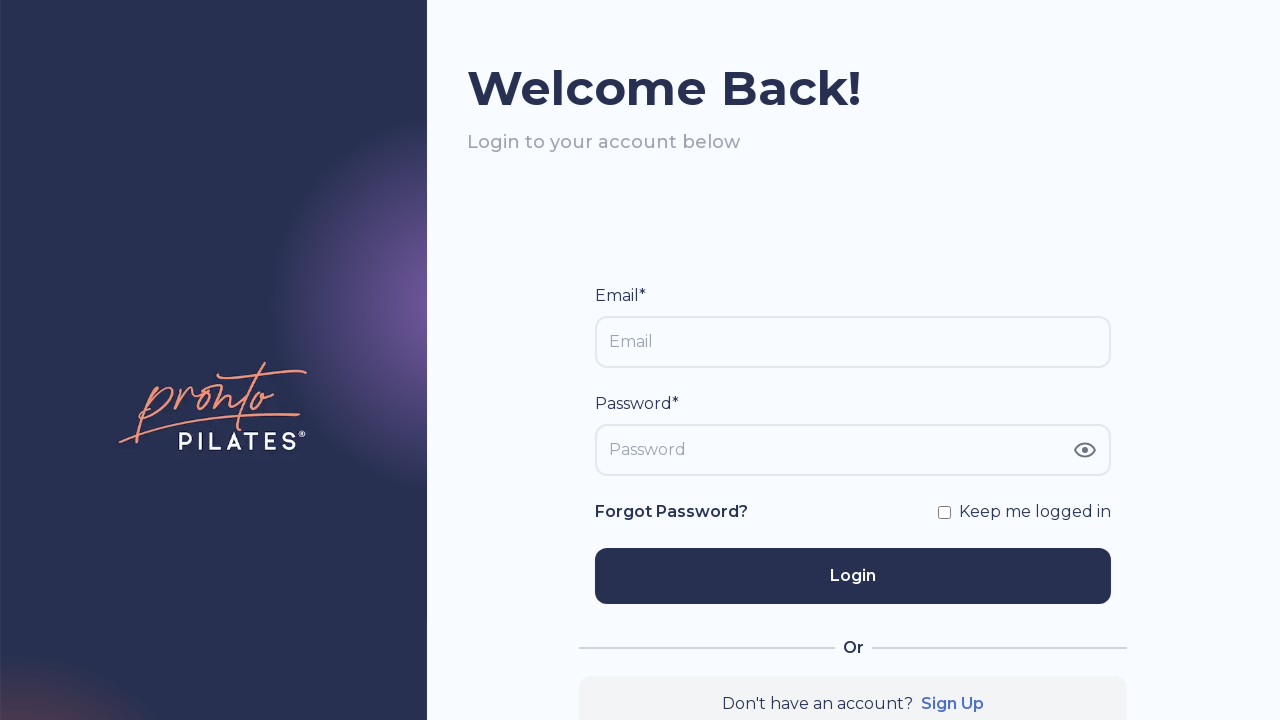